Navigates to W3Schools forms page, scrolls to radio button section, and clicks on CSS and JavaScript radio buttons

Starting URL: https://www.w3schools.com/html/html_forms.asp

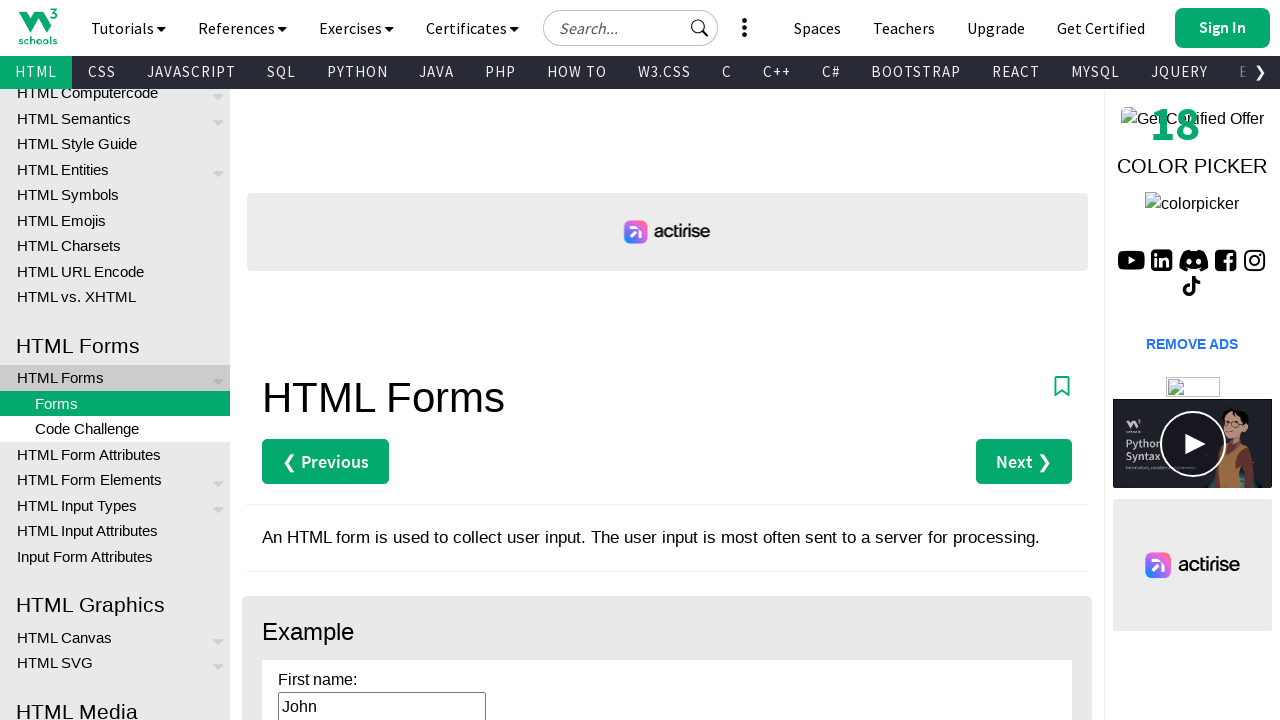

Navigated to W3Schools forms page
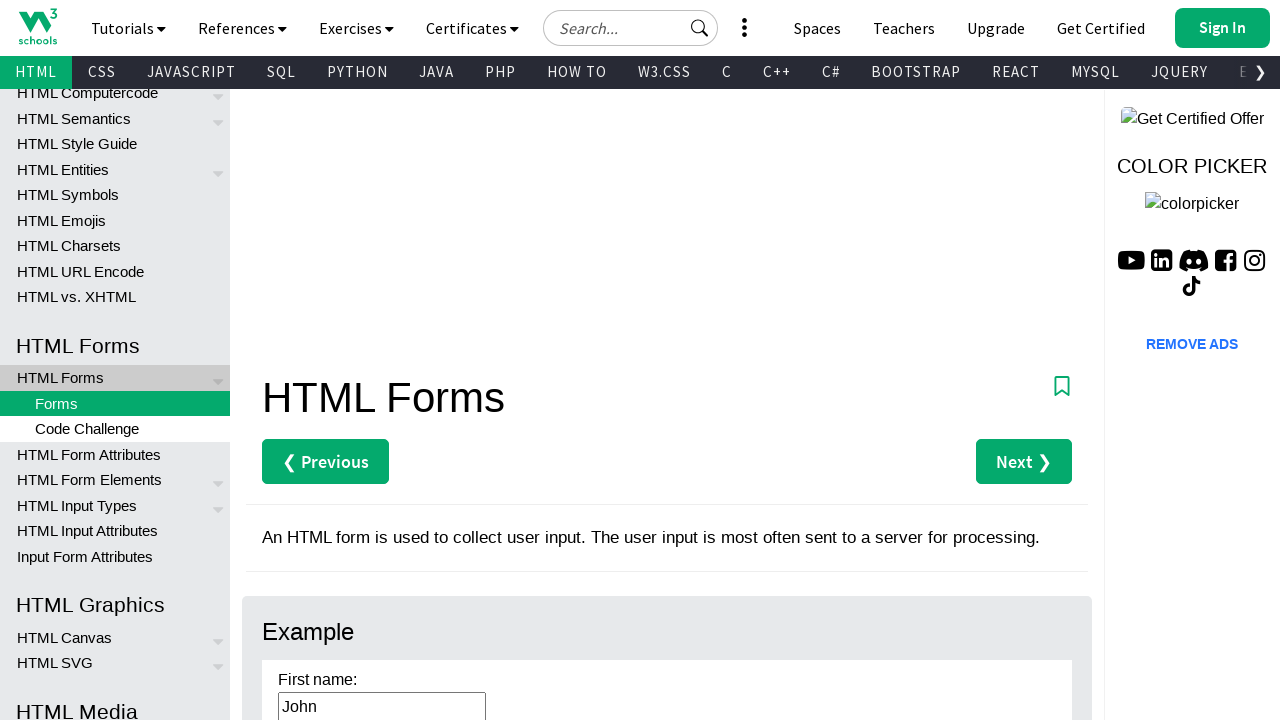

Scrolled to radio button section
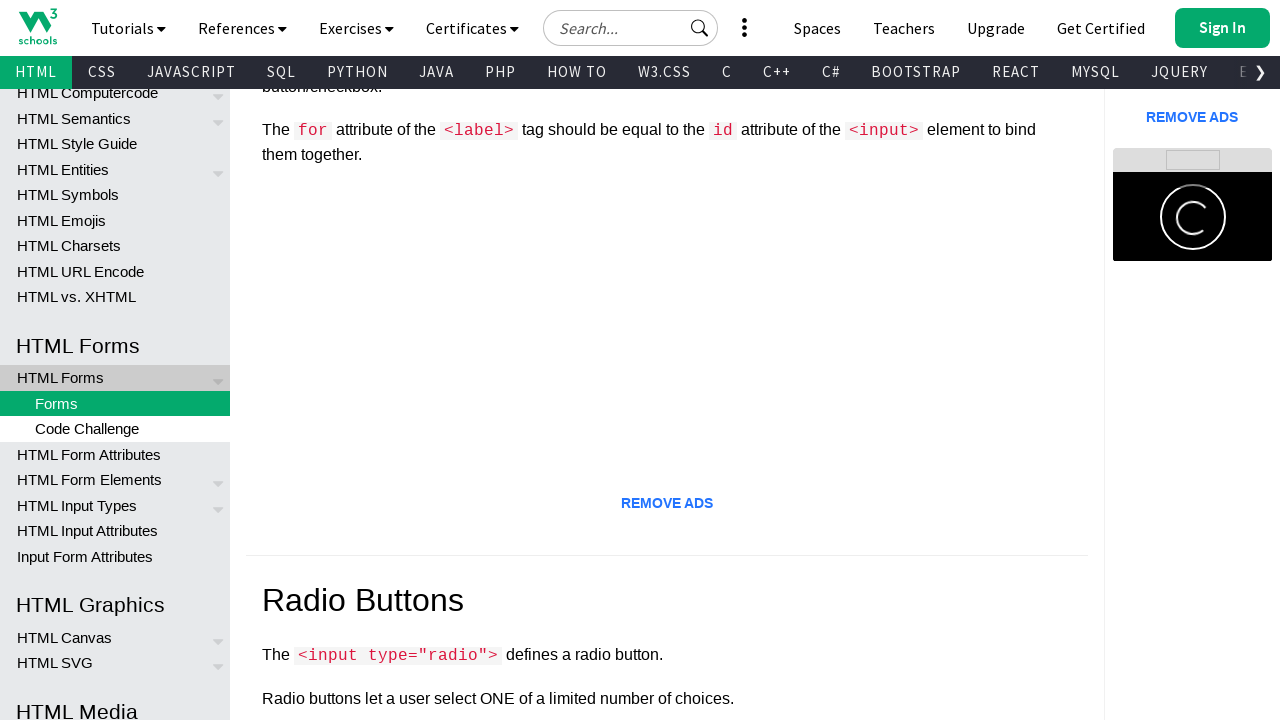

Clicked CSS radio button at (268, 360) on #css
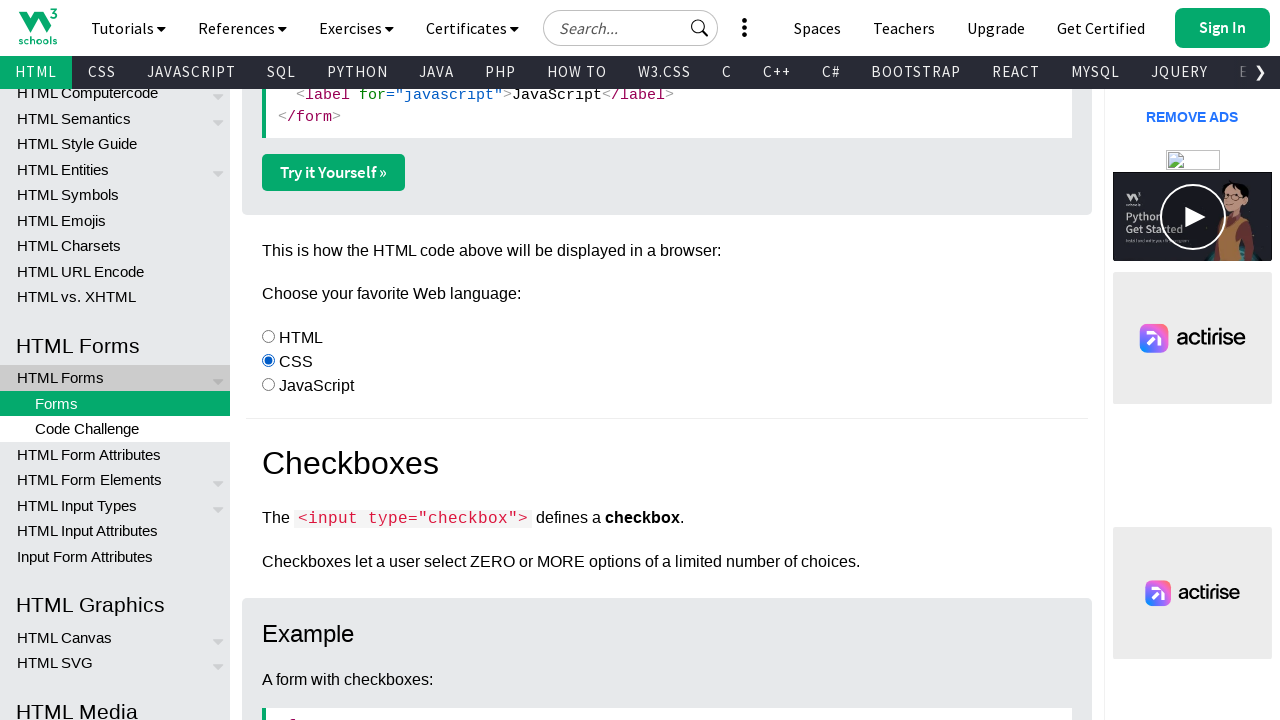

Clicked JavaScript radio button at (268, 384) on #javascript
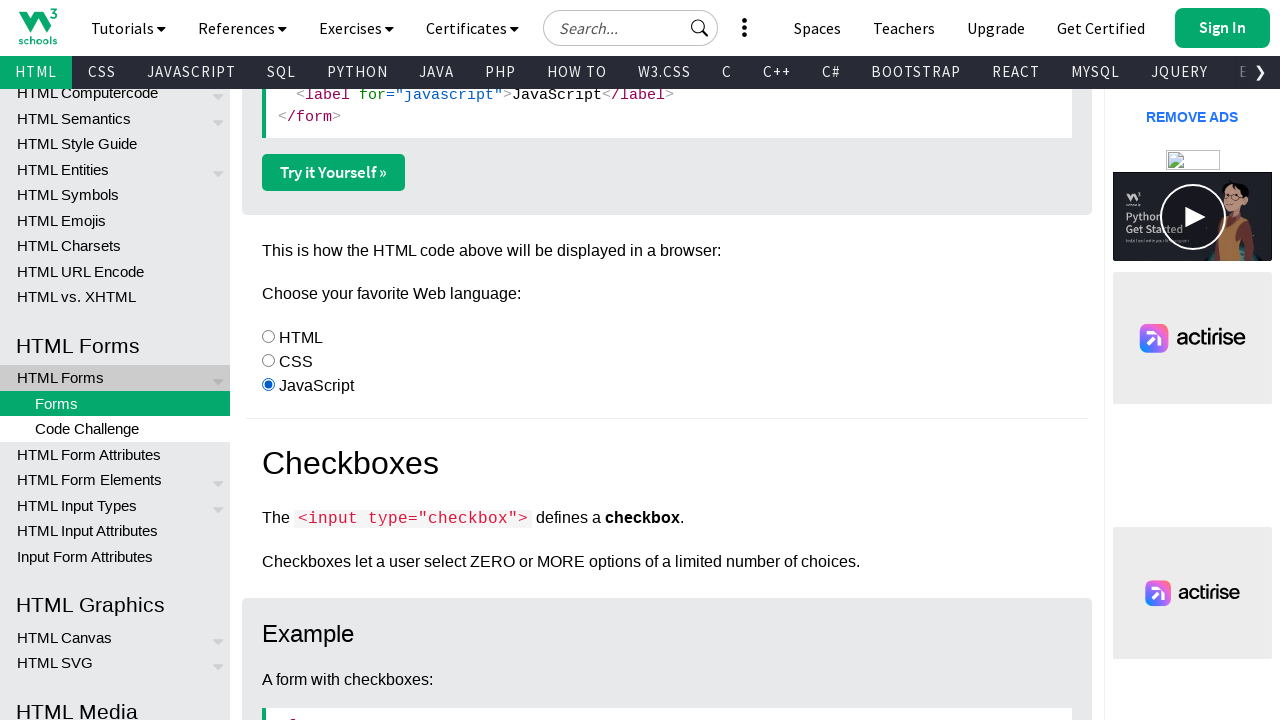

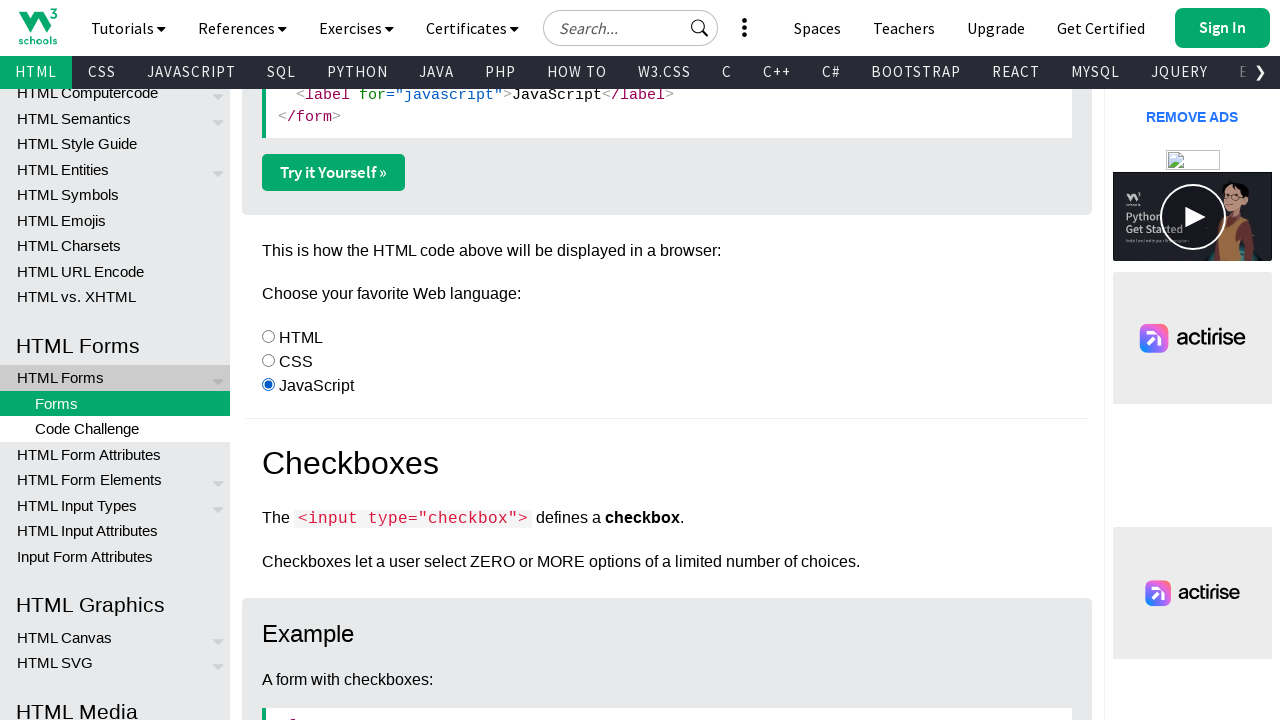